Tests dynamic controls by clicking the Remove button to remove a checkbox, then clicking Add to bring it back, checking the checkbox, and verifying the Remove button appears again

Starting URL: https://the-internet.herokuapp.com/dynamic_controls

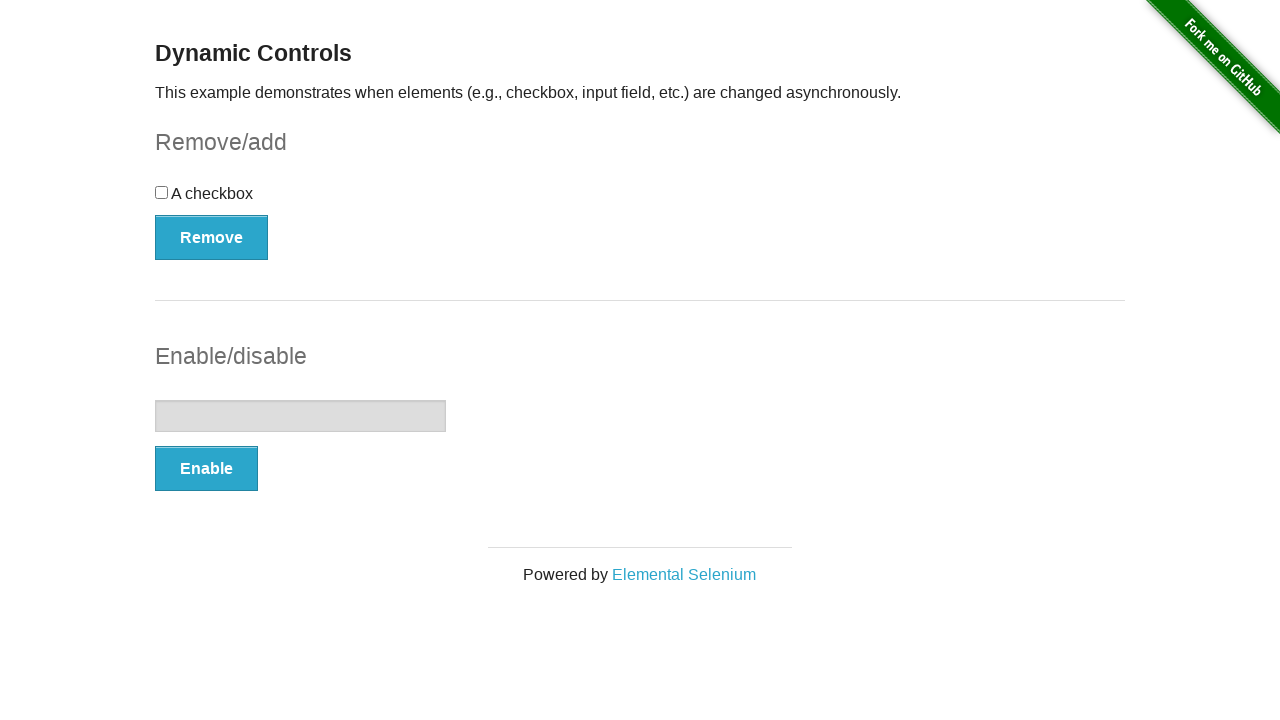

Clicked the Remove button to remove the checkbox at (212, 237) on button[onclick='swapCheckbox()']
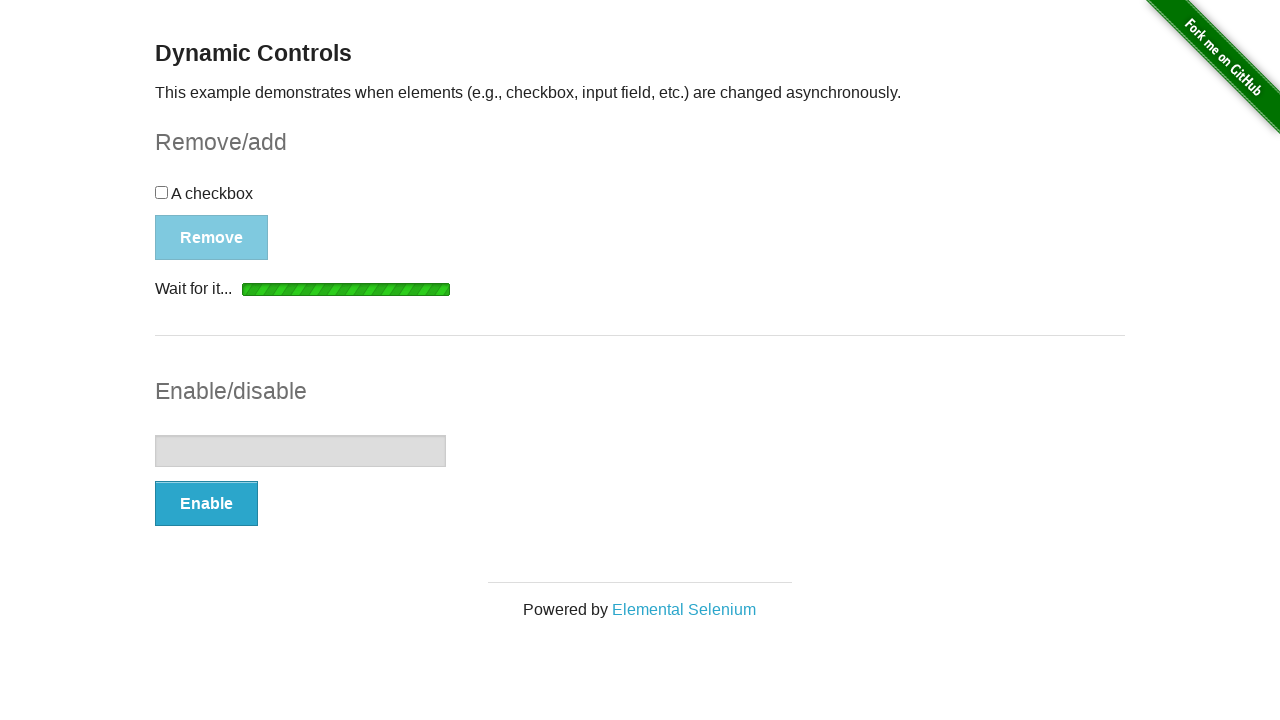

Waited for the Add button to become visible after checkbox removal
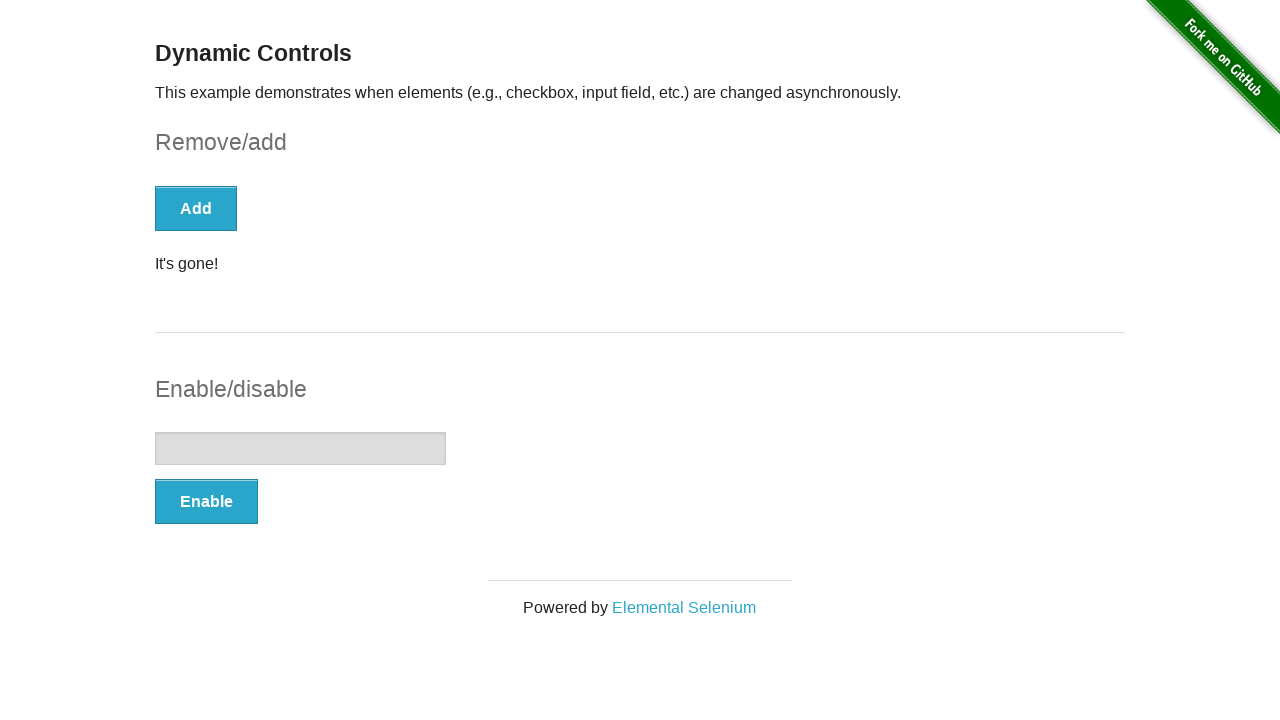

Clicked the Add button to restore the checkbox at (196, 208) on button[onclick='swapCheckbox()']
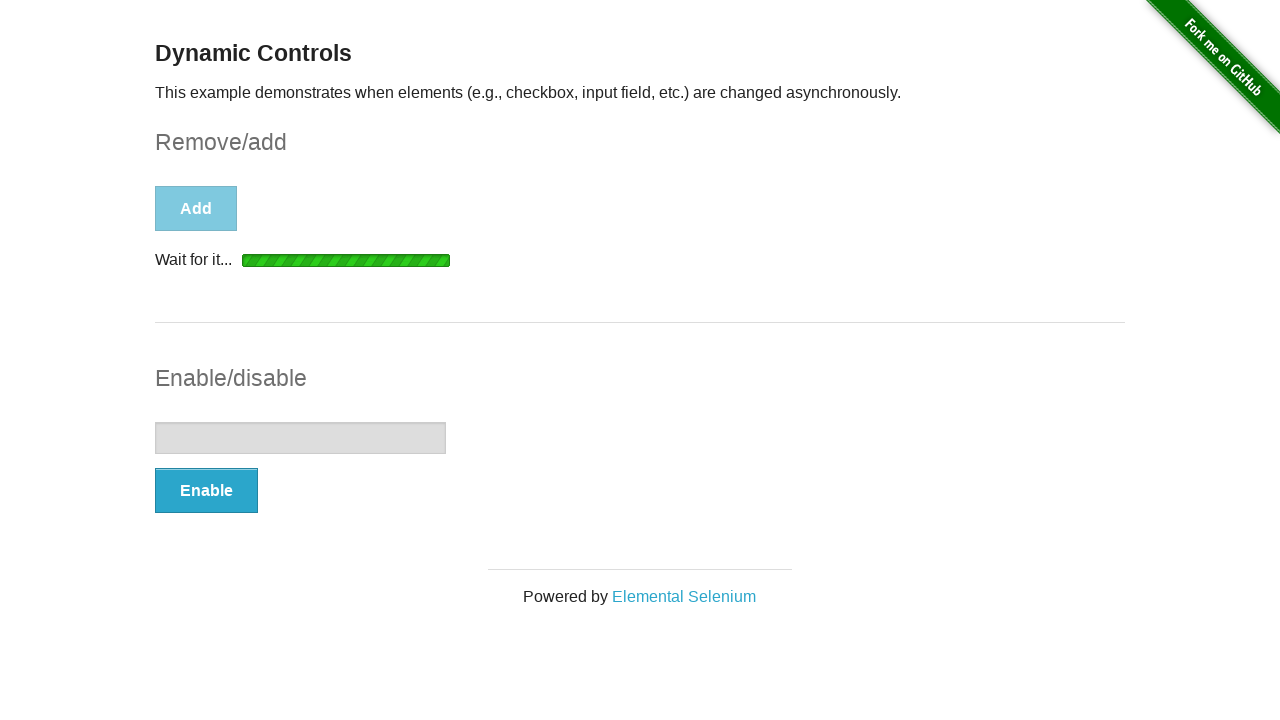

Waited for the checkbox to become visible
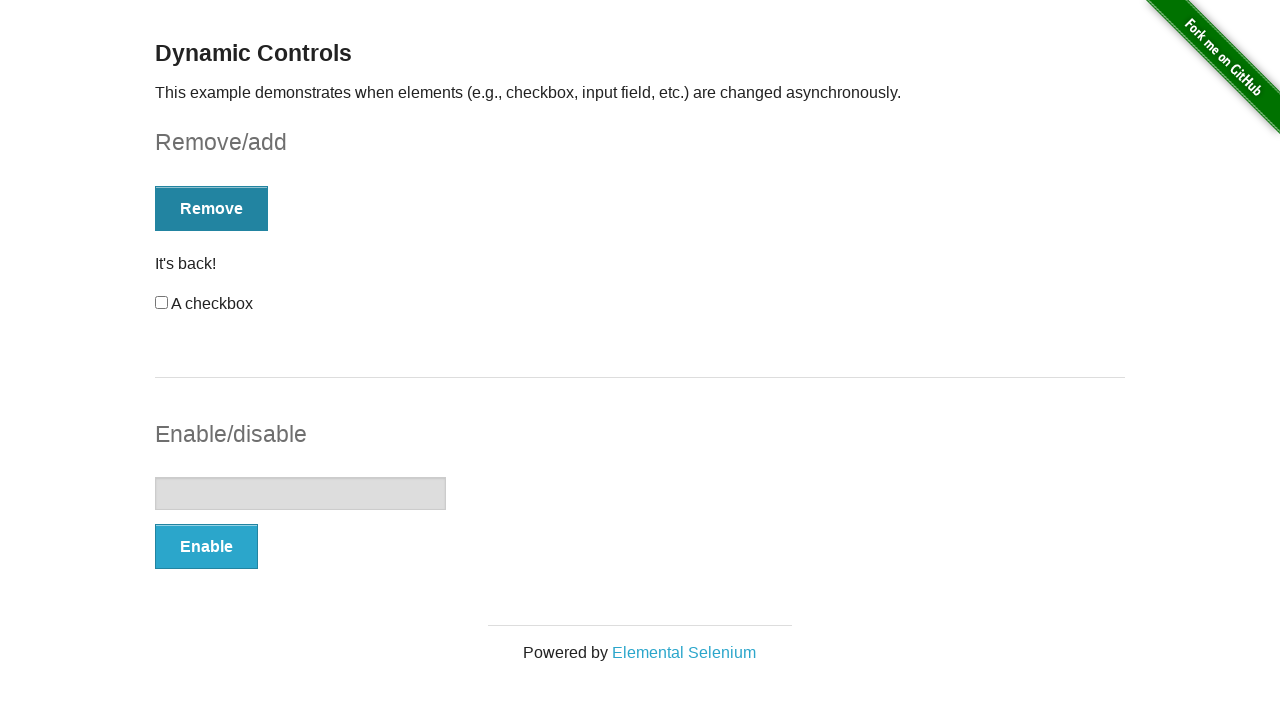

Clicked the checkbox to check it at (162, 303) on #checkbox
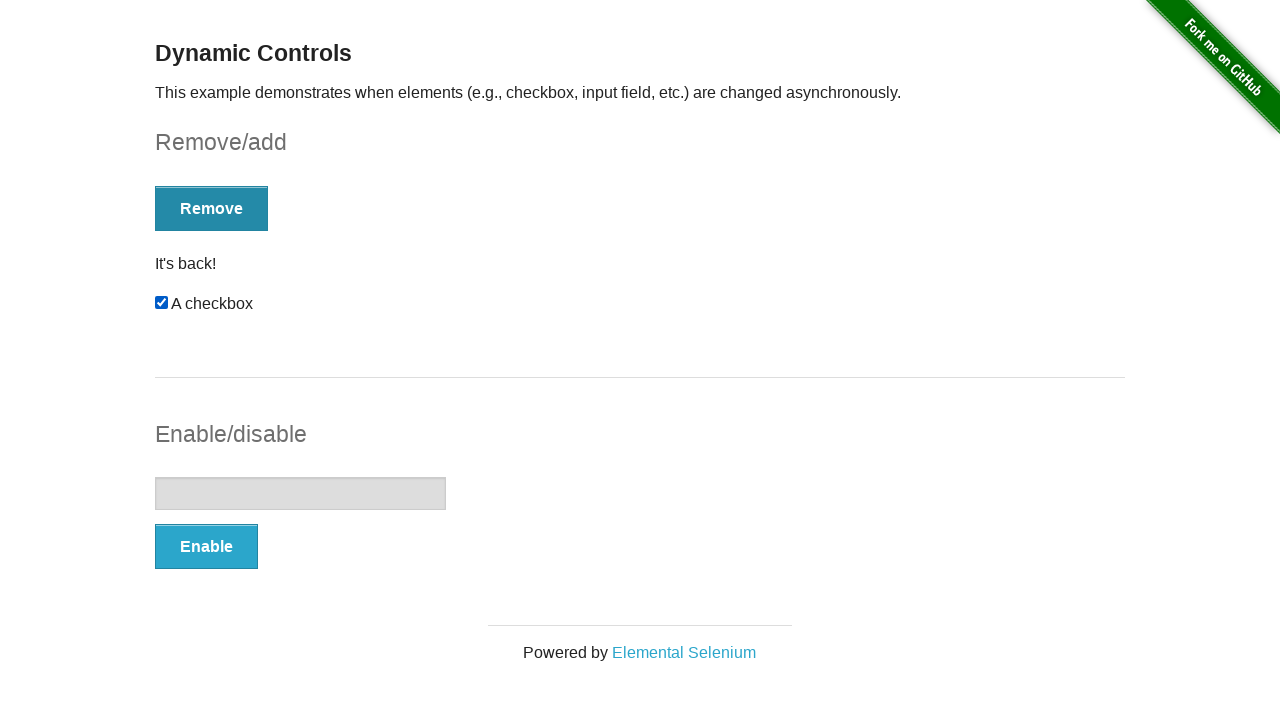

Waited for the Remove button to reappear after checking the checkbox
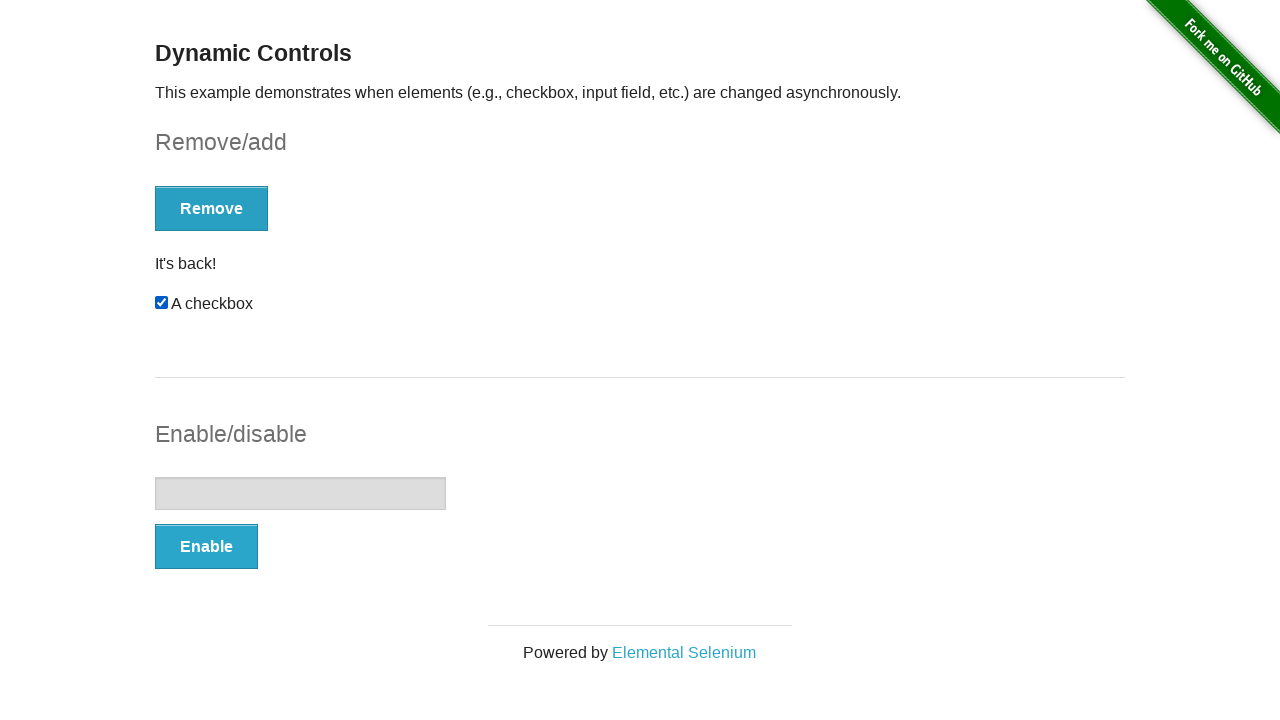

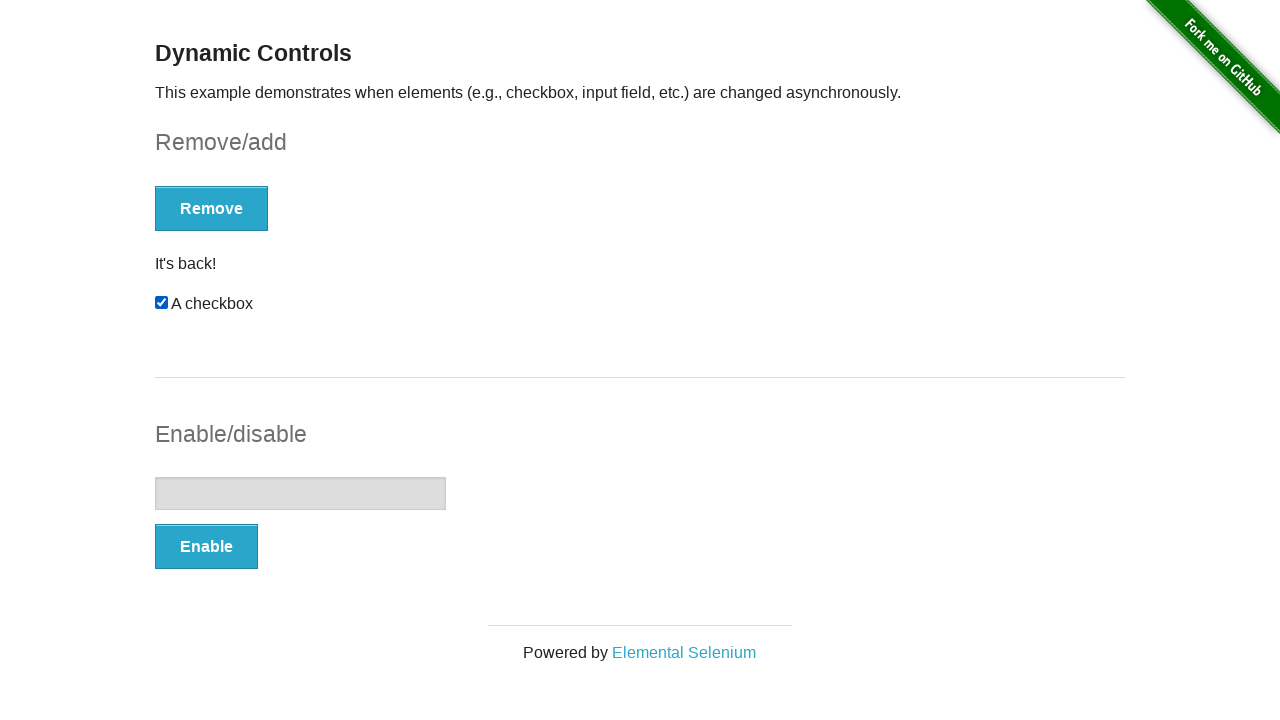